Tests mouse hover functionality by hovering over a dropdown button and then hovering over the Laptops option in the dropdown menu

Starting URL: https://testautomationpractice.blogspot.com/

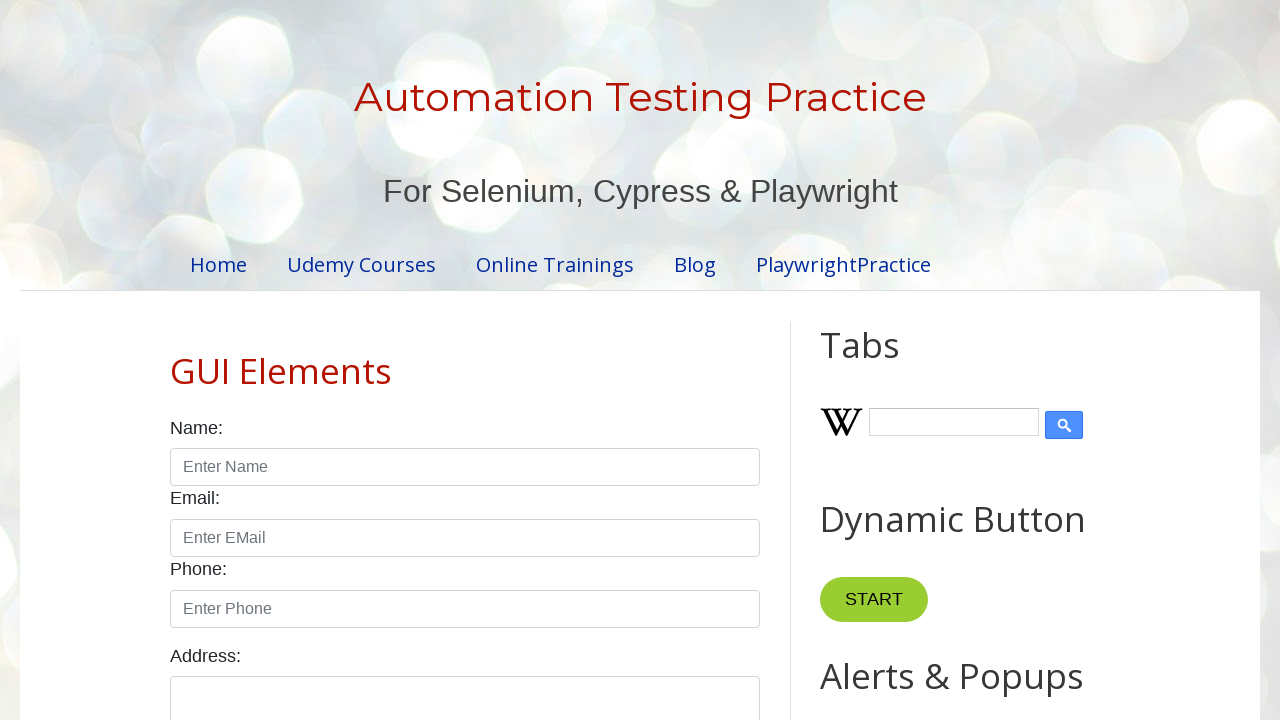

Hovered over the 'Point Me' dropdown button at (868, 360) on xpath=//button[@class='dropbtn']
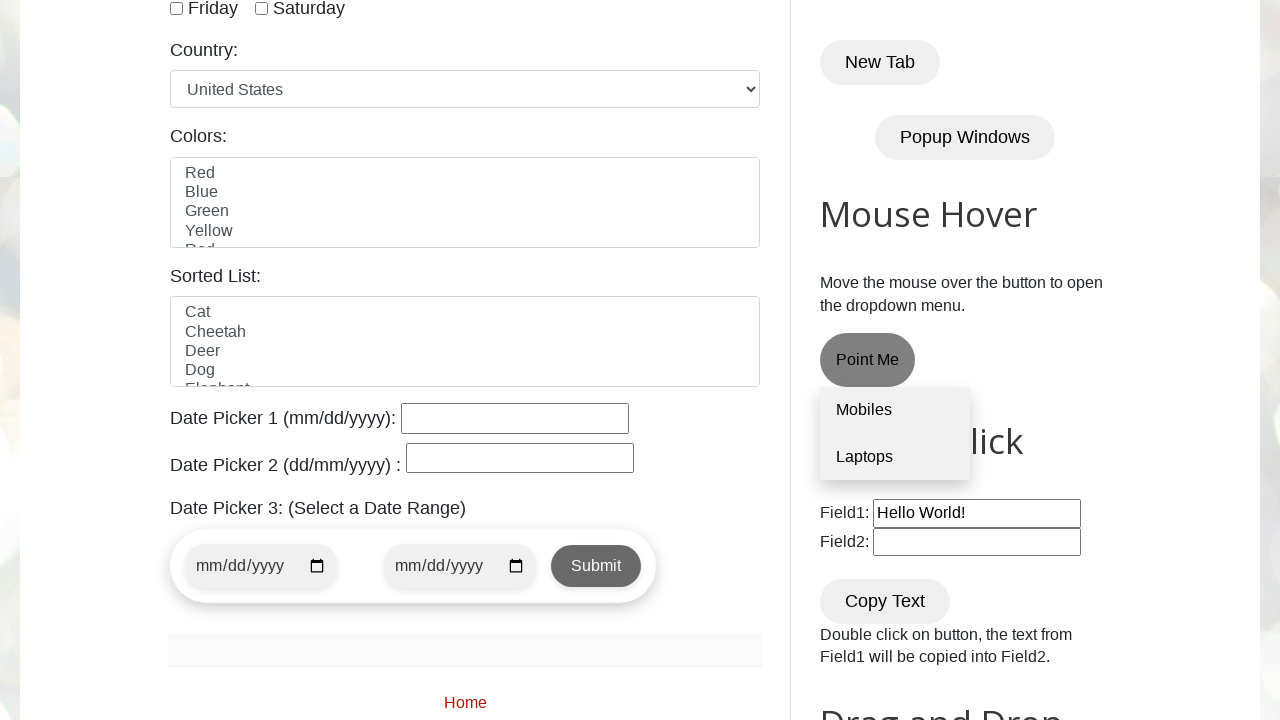

Hovered over the 'Laptops' option in the dropdown menu at (895, 457) on xpath=//a[text()='Laptops']
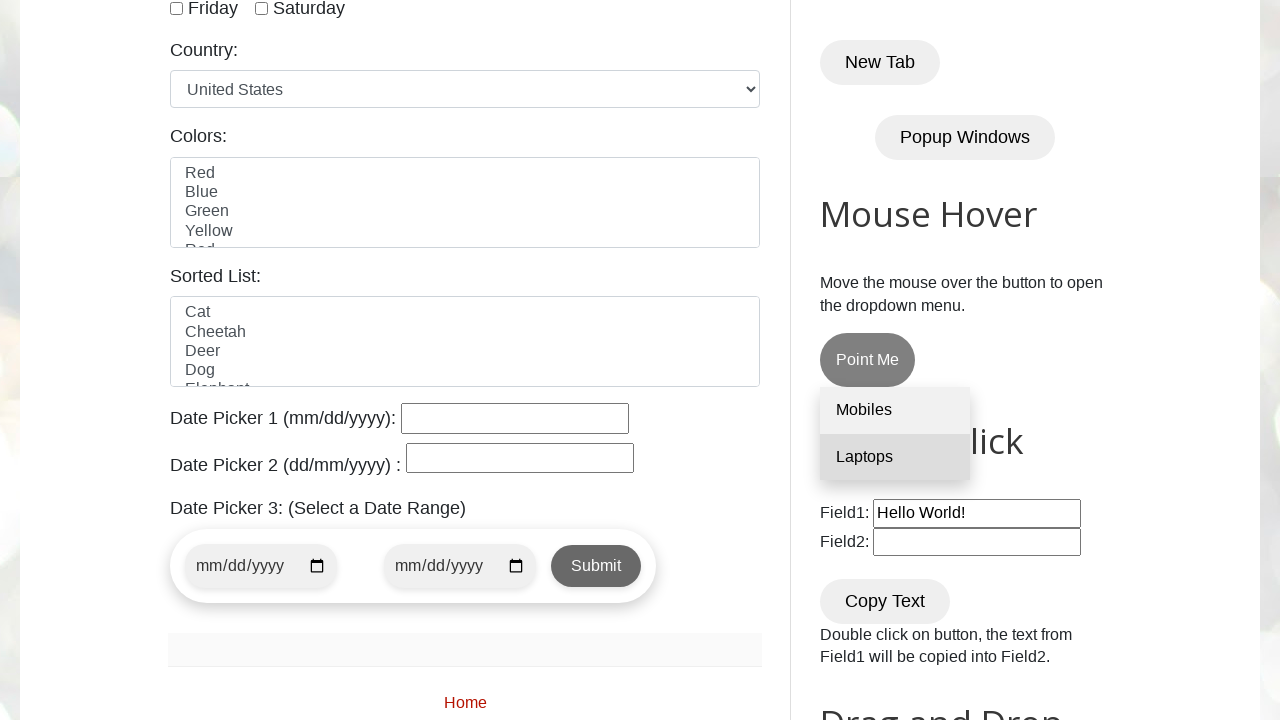

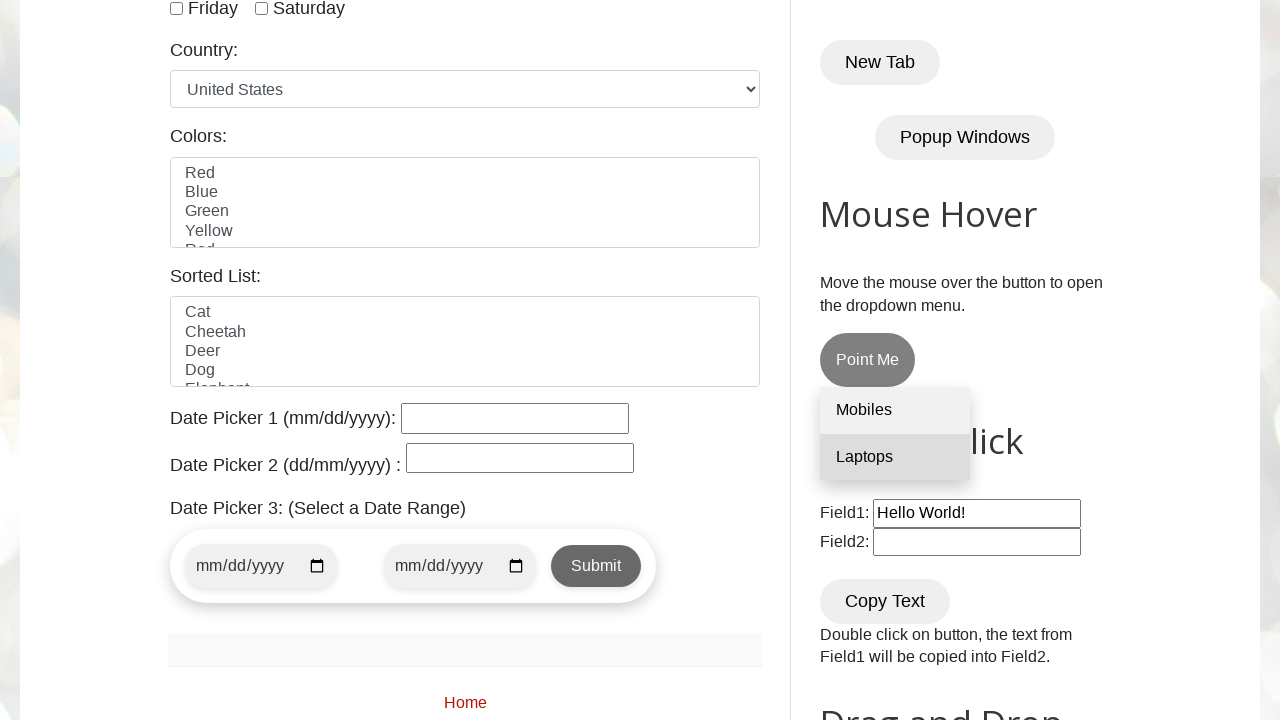